Tests the dynamic controls page by verifying a textbox is initially disabled, clicking the Enable button, waiting for the textbox to become enabled, and verifying the success message appears.

Starting URL: https://the-internet.herokuapp.com/dynamic_controls

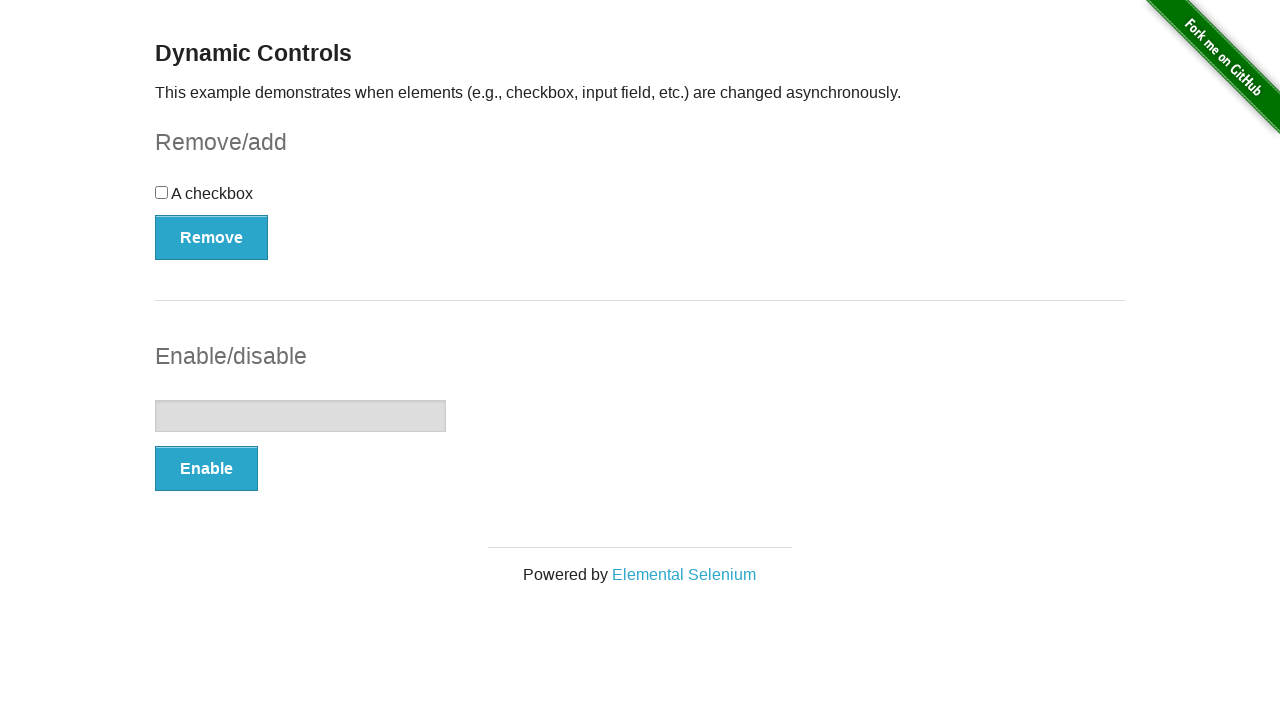

Located the textbox element
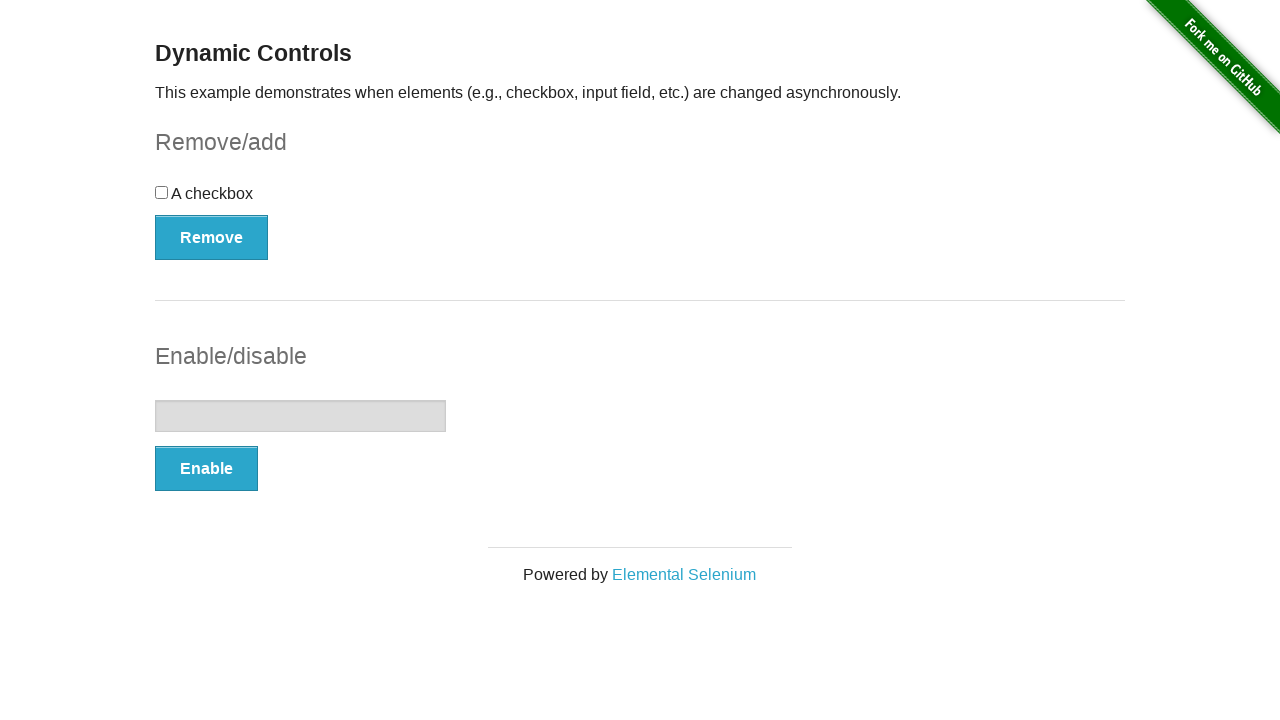

Verified textbox is initially disabled
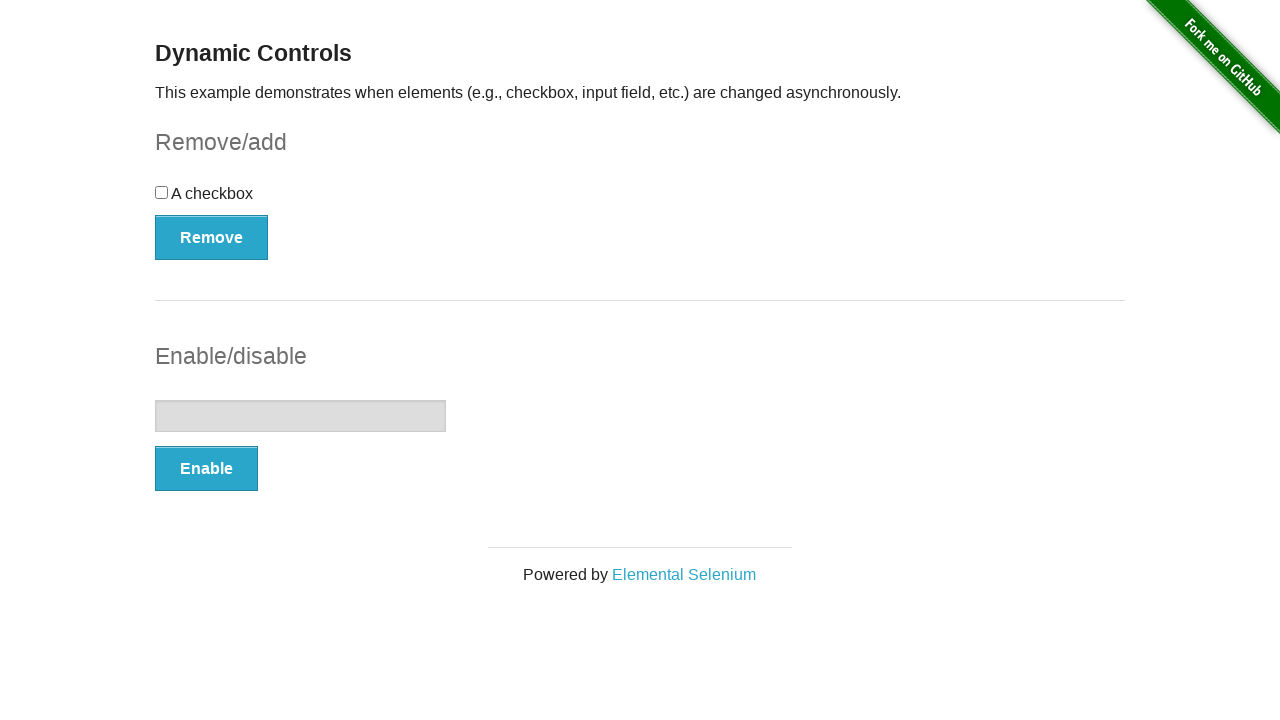

Clicked the Enable button at (206, 469) on button:text('Enable')
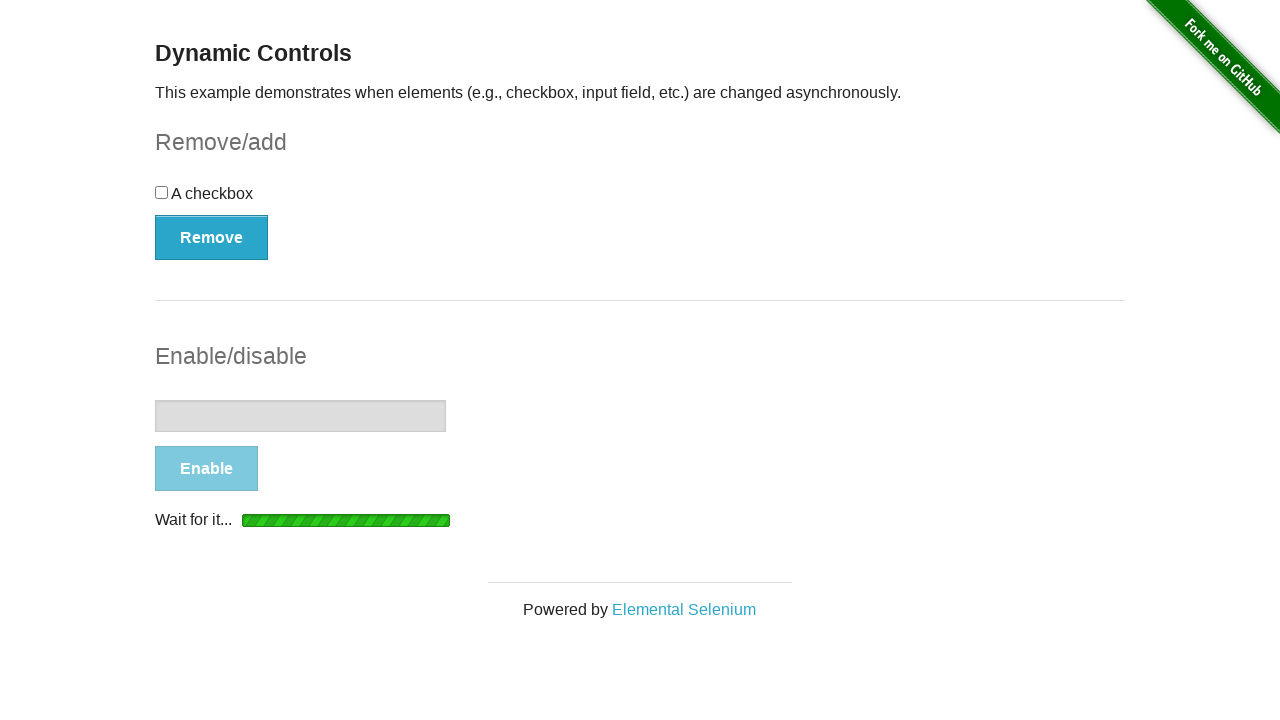

Waited for textbox to become enabled
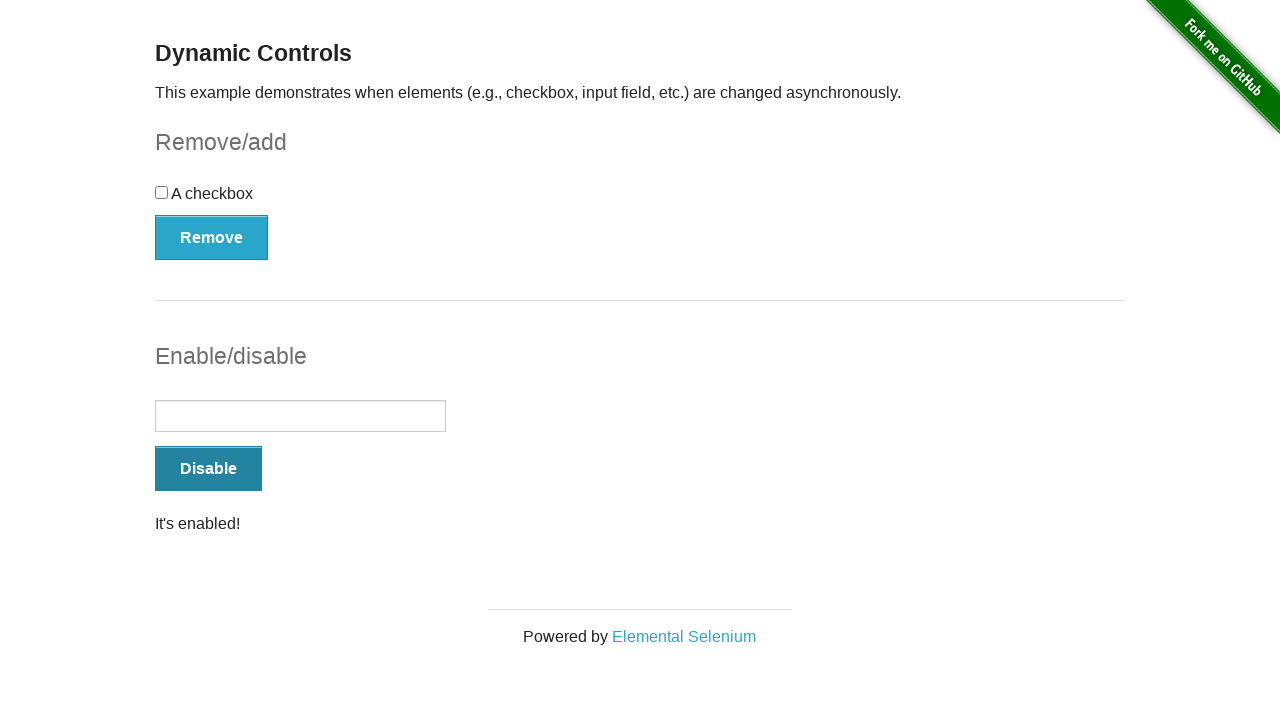

Located the message element
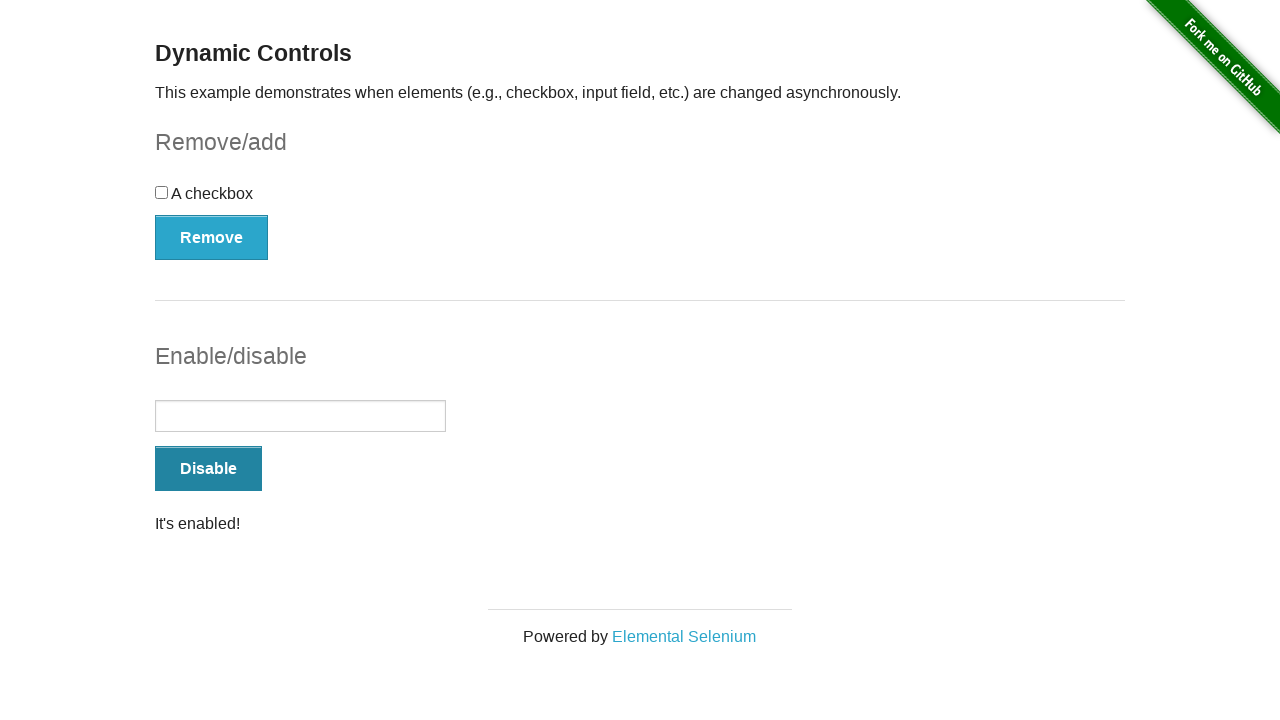

Waited for message element to be visible
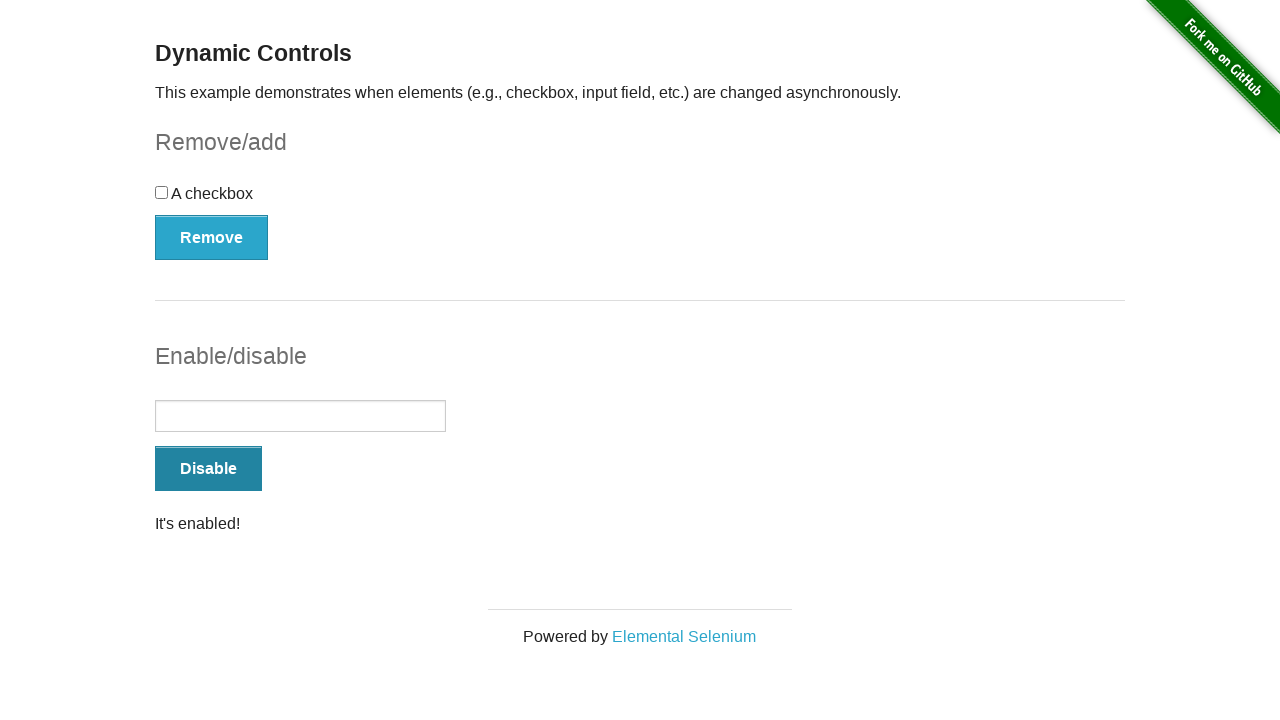

Verified message element is visible
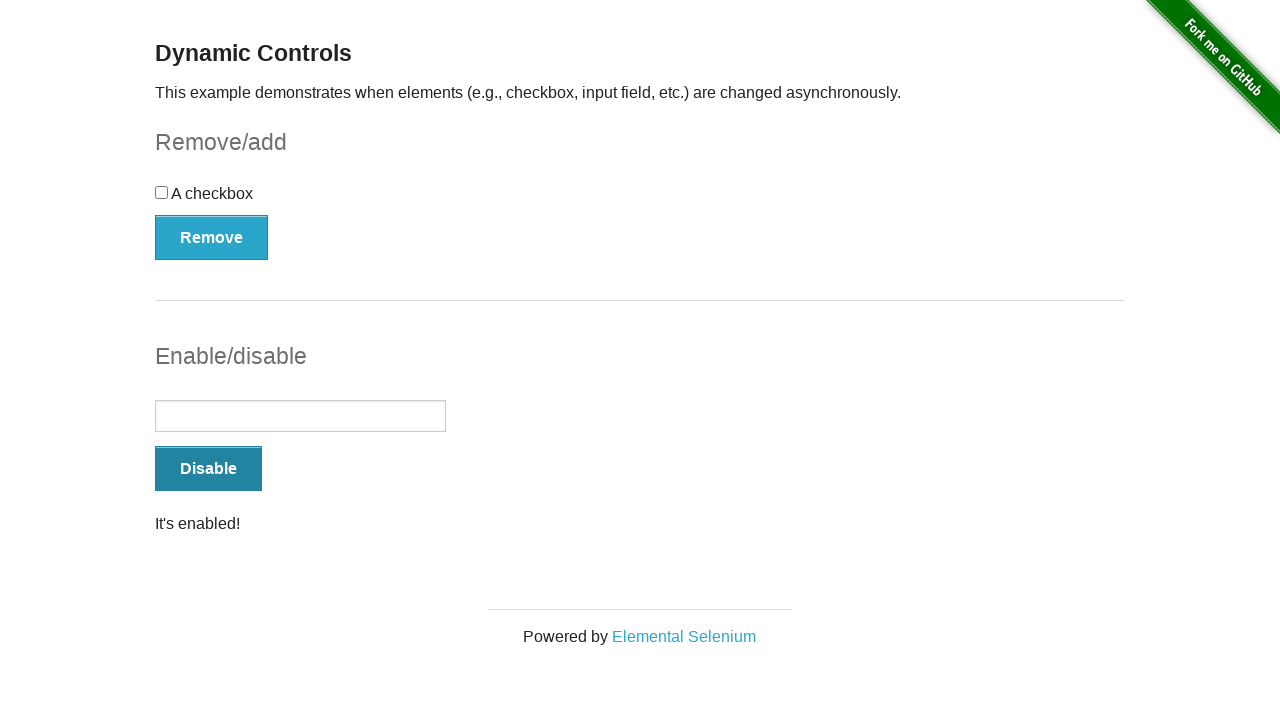

Verified success message contains 'It's enabled!'
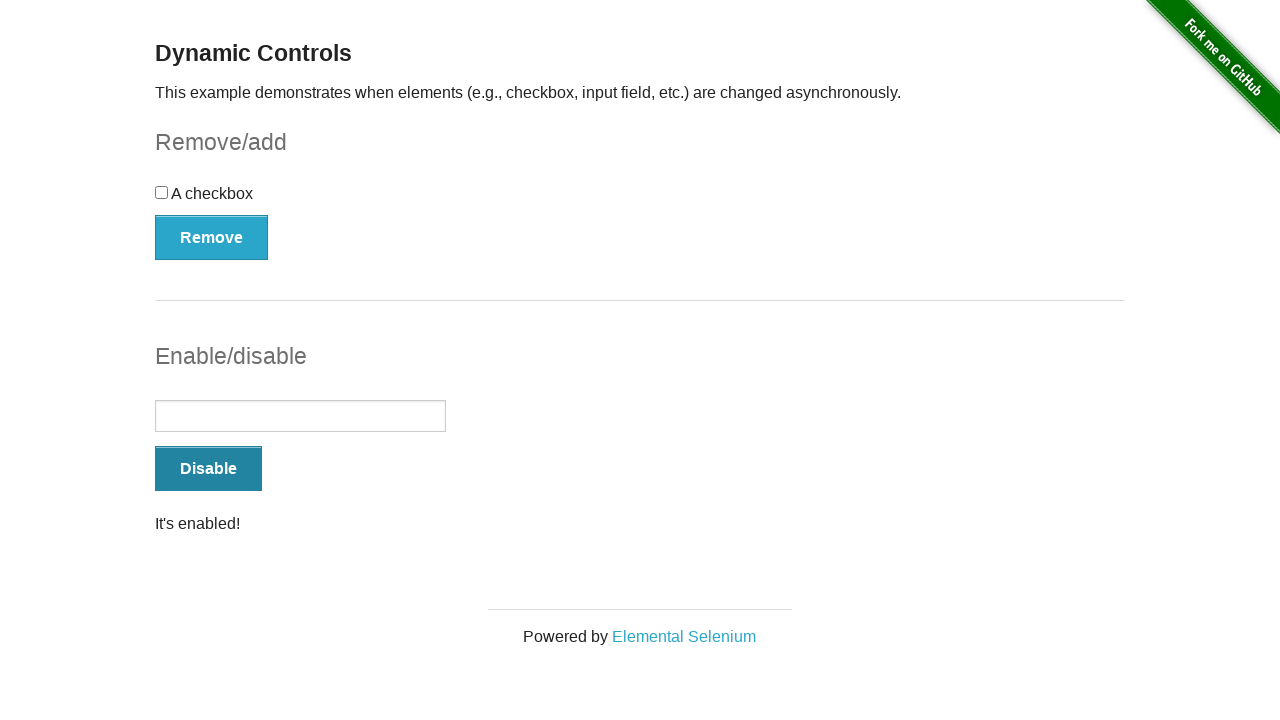

Verified textbox is now enabled after clicking Enable button
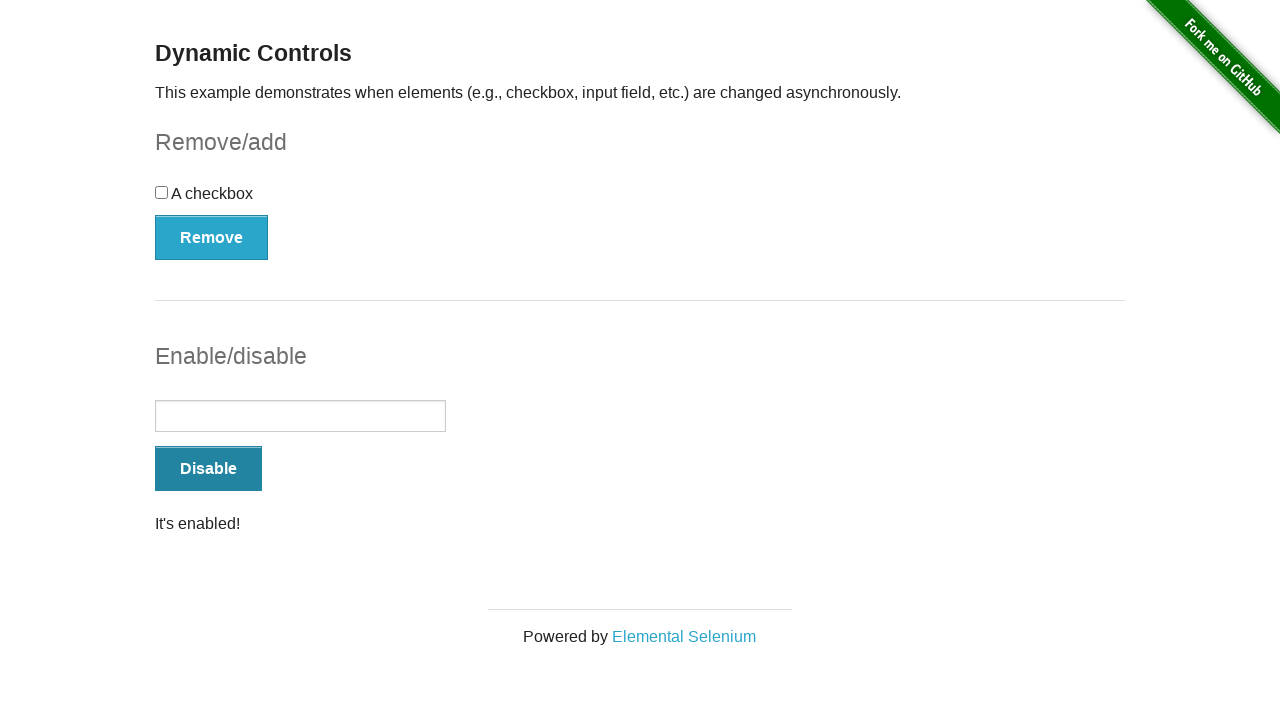

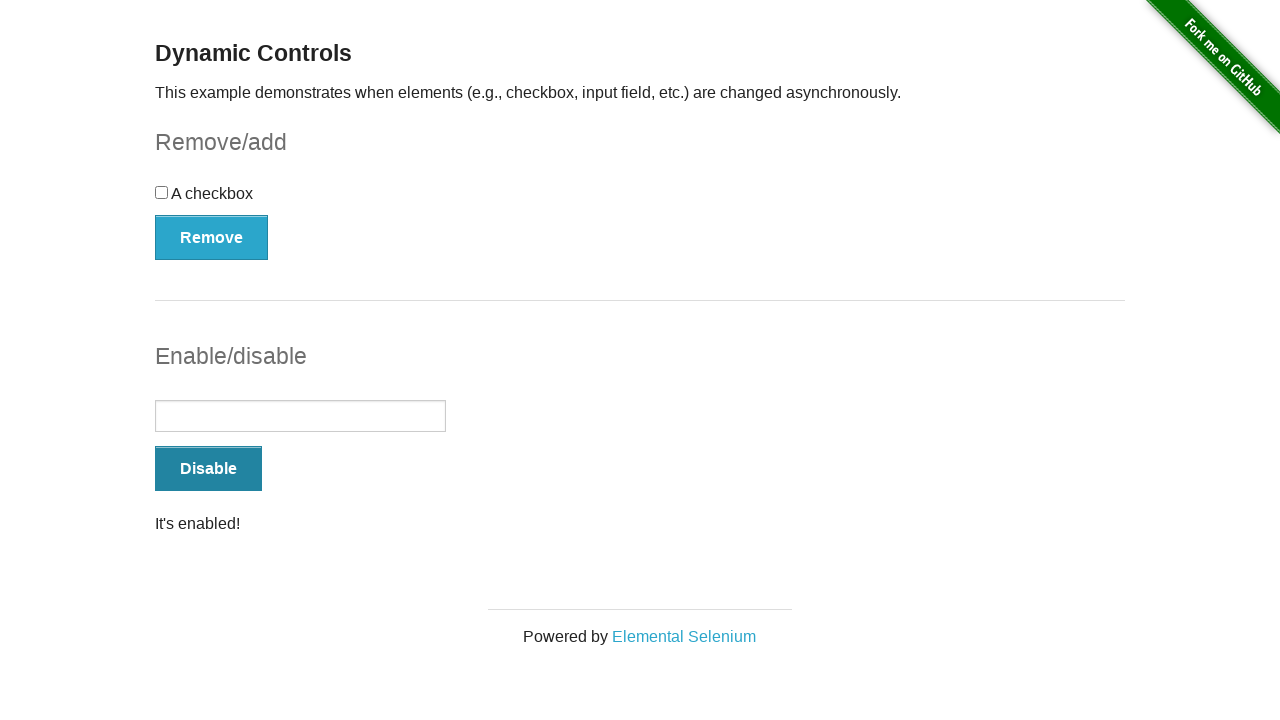